Navigates to SmallPDF's PDF converter page and clicks the "Choose Files" button to initiate file selection

Starting URL: https://smallpdf.com/pdf-converter

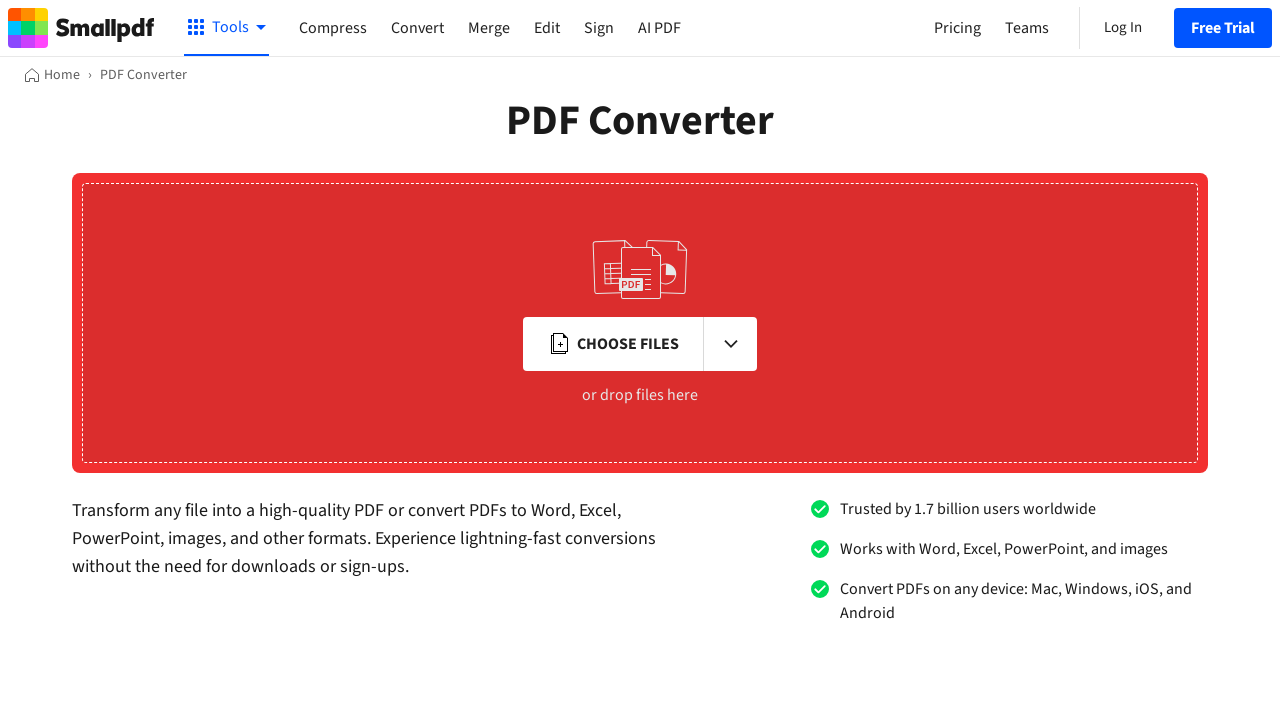

Waited for 'Choose Files' button to load on SmallPDF PDF converter page
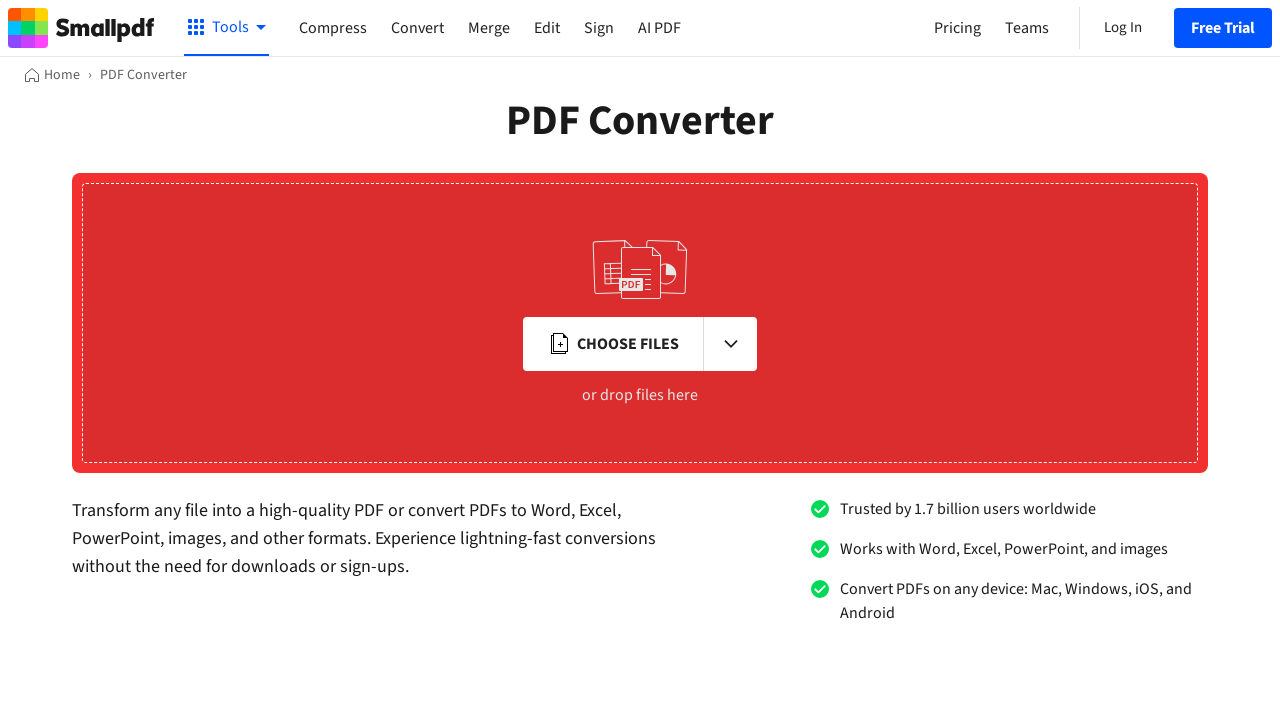

Clicked 'Choose Files' button to initiate file selection at (628, 344) on xpath=//span[text()='Choose Files']
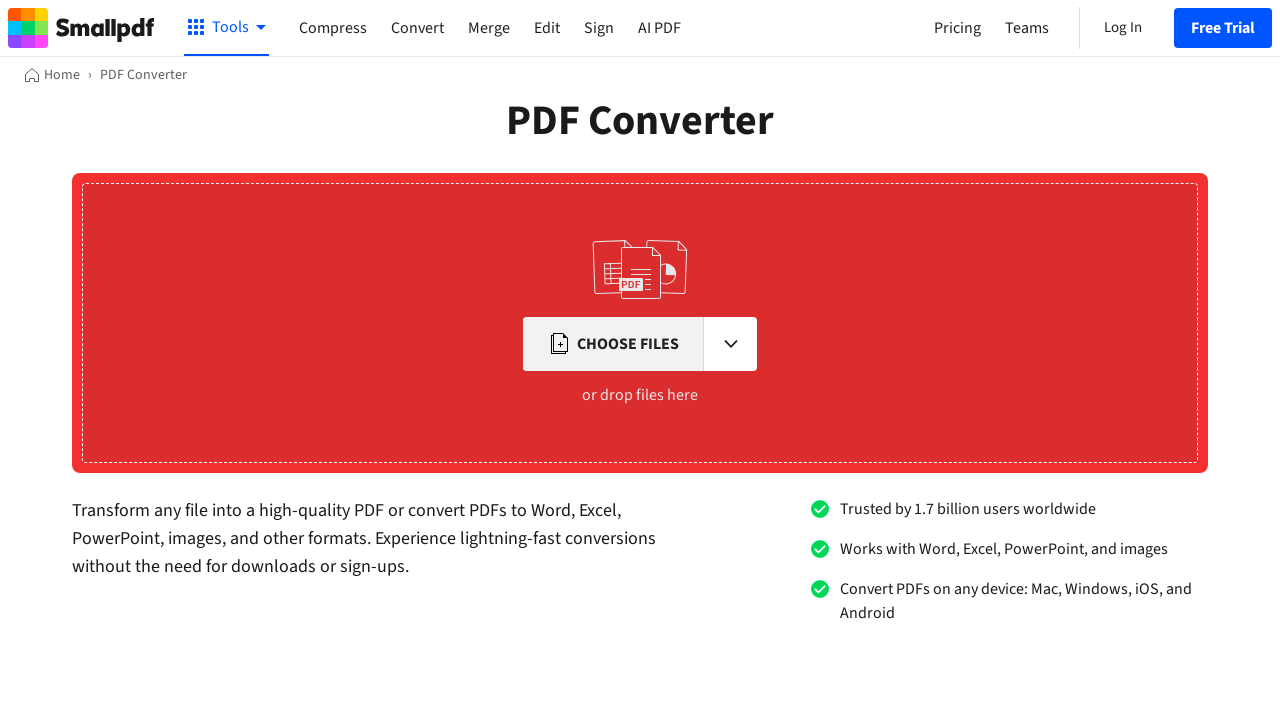

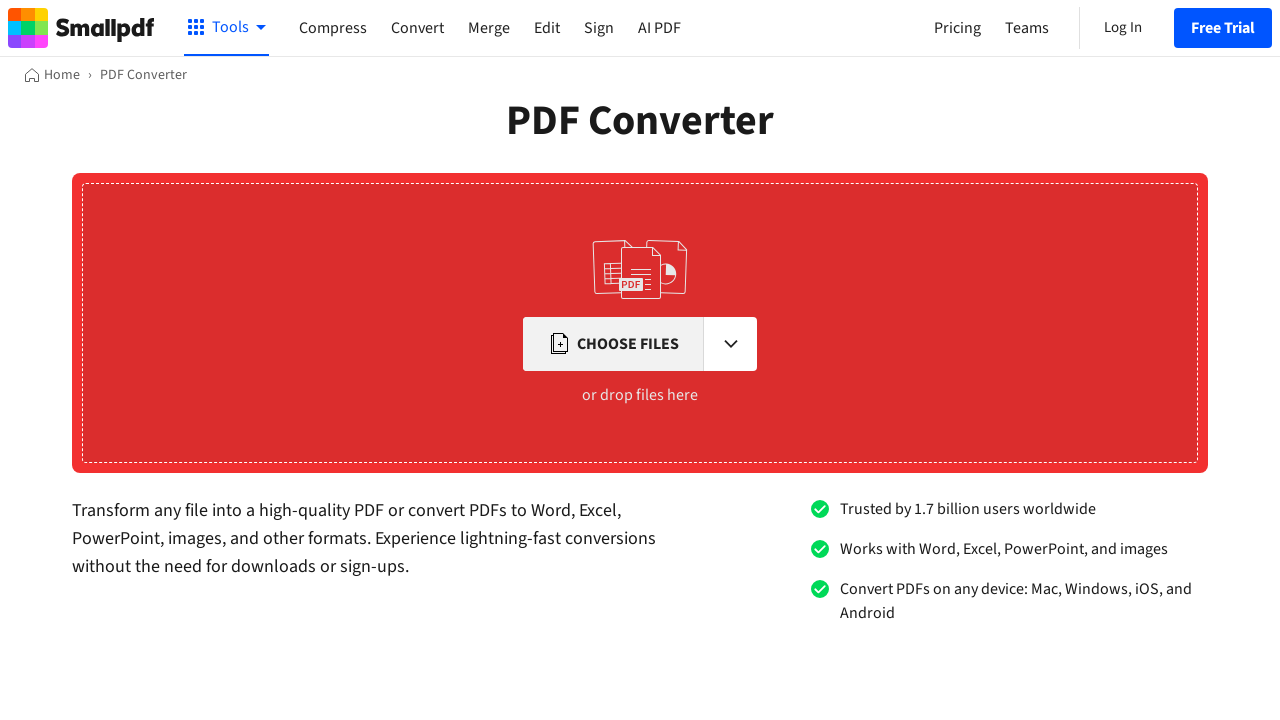